Demonstrates using WebdriverIO with DevTools protocol to intercept network requests and replace the WebdriverIO logo with the Puppeteer logo on the documentation page

Starting URL: https://webdriver.io

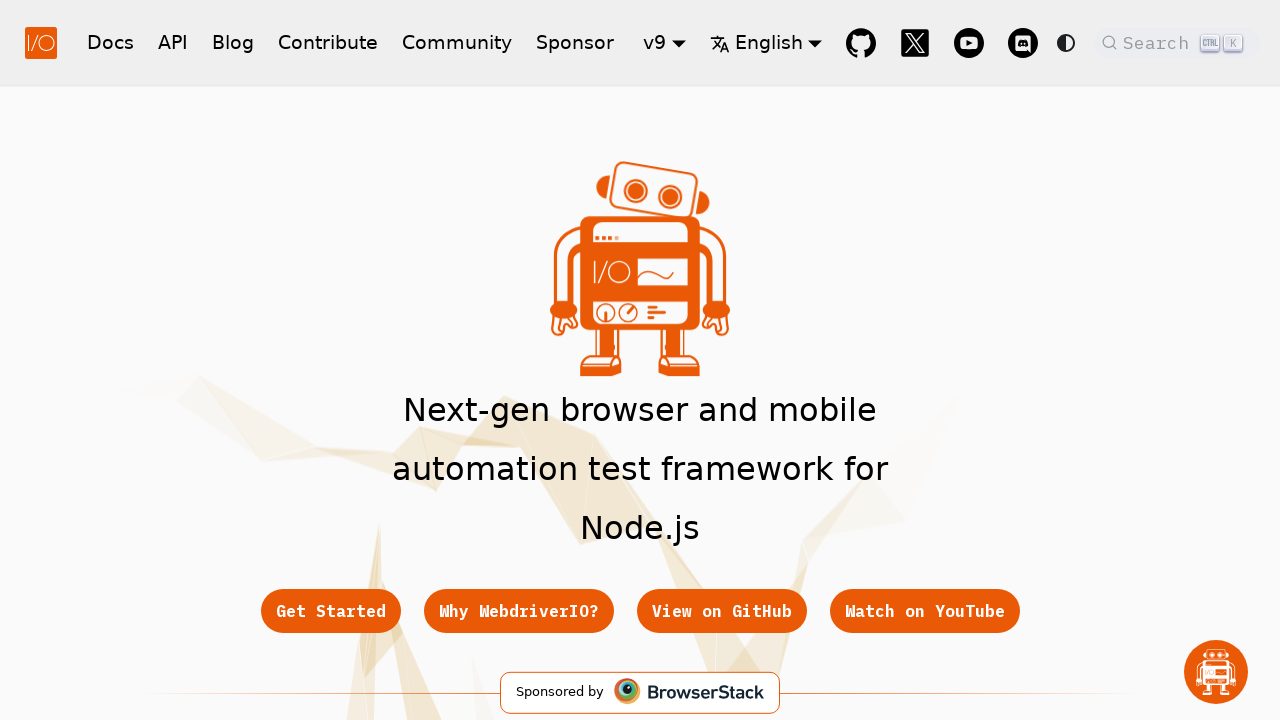

Set up request interception to replace WebdriverIO logo with Puppeteer logo
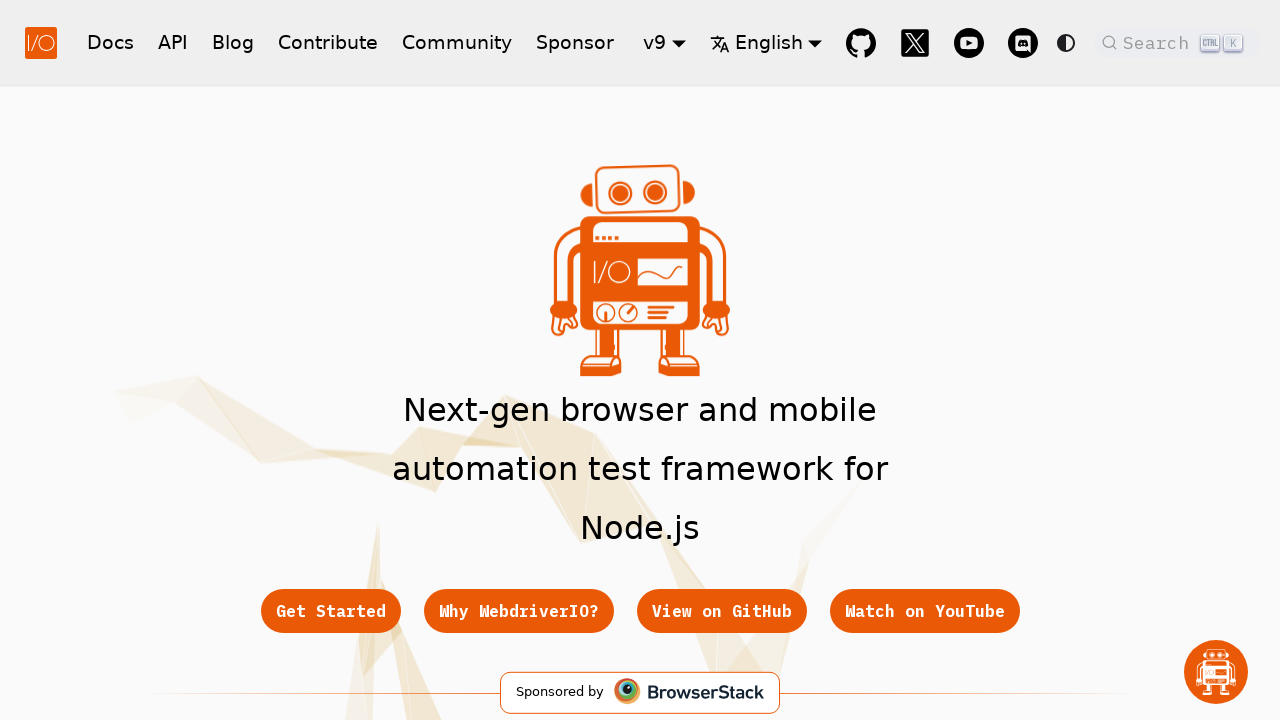

Reloaded the page to trigger logo replacement
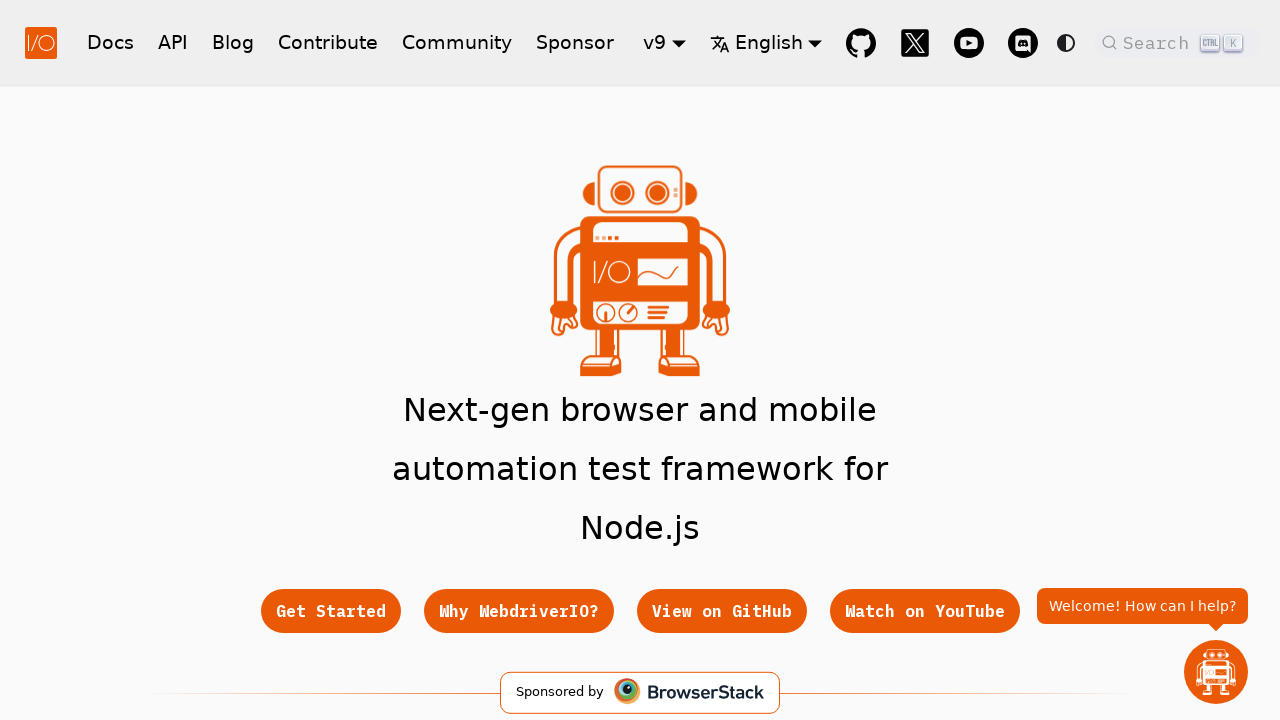

Waited for page to load with replaced Puppeteer logo
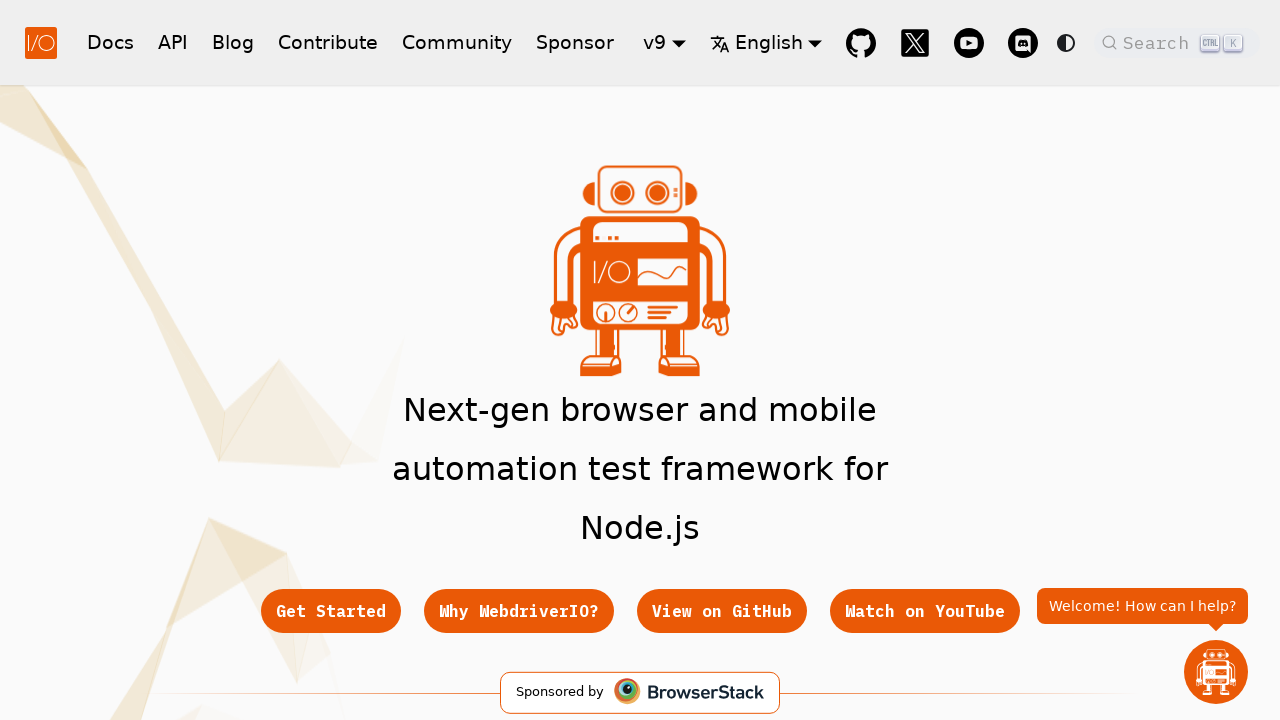

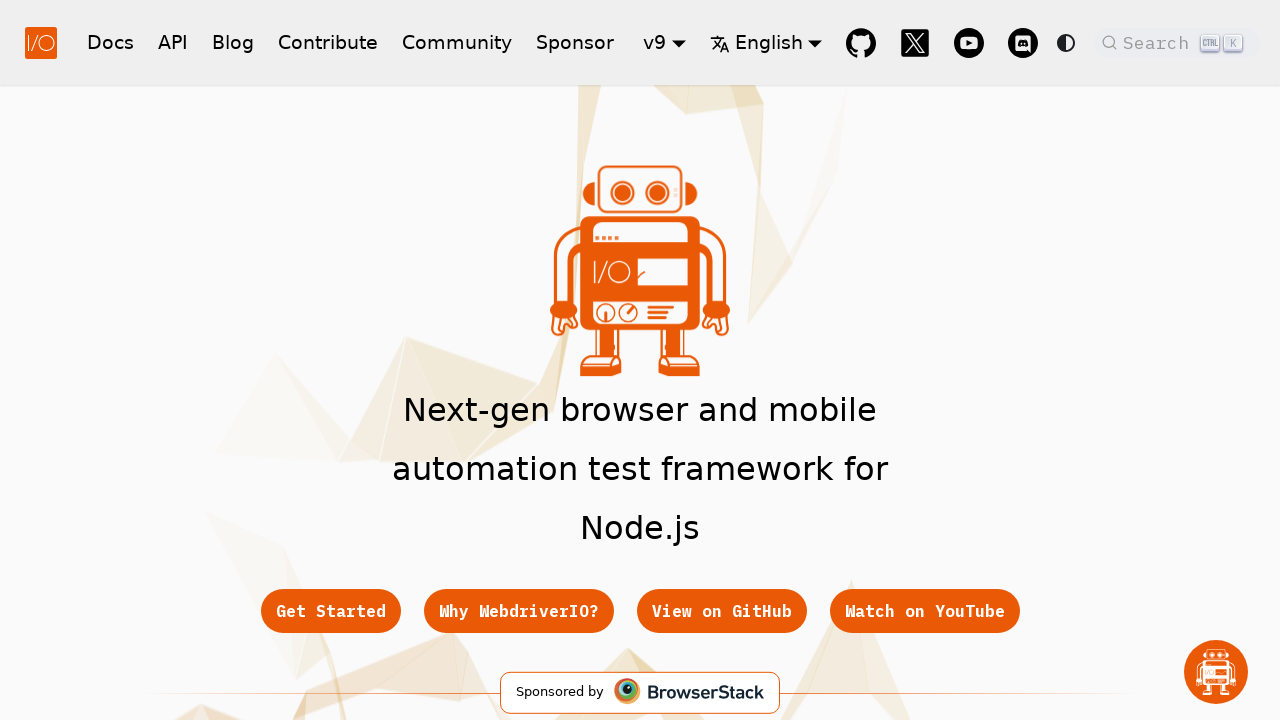